Tests text input functionality by entering text into a field and clicking a button to update its label

Starting URL: http://uitestingplayground.com/textinput

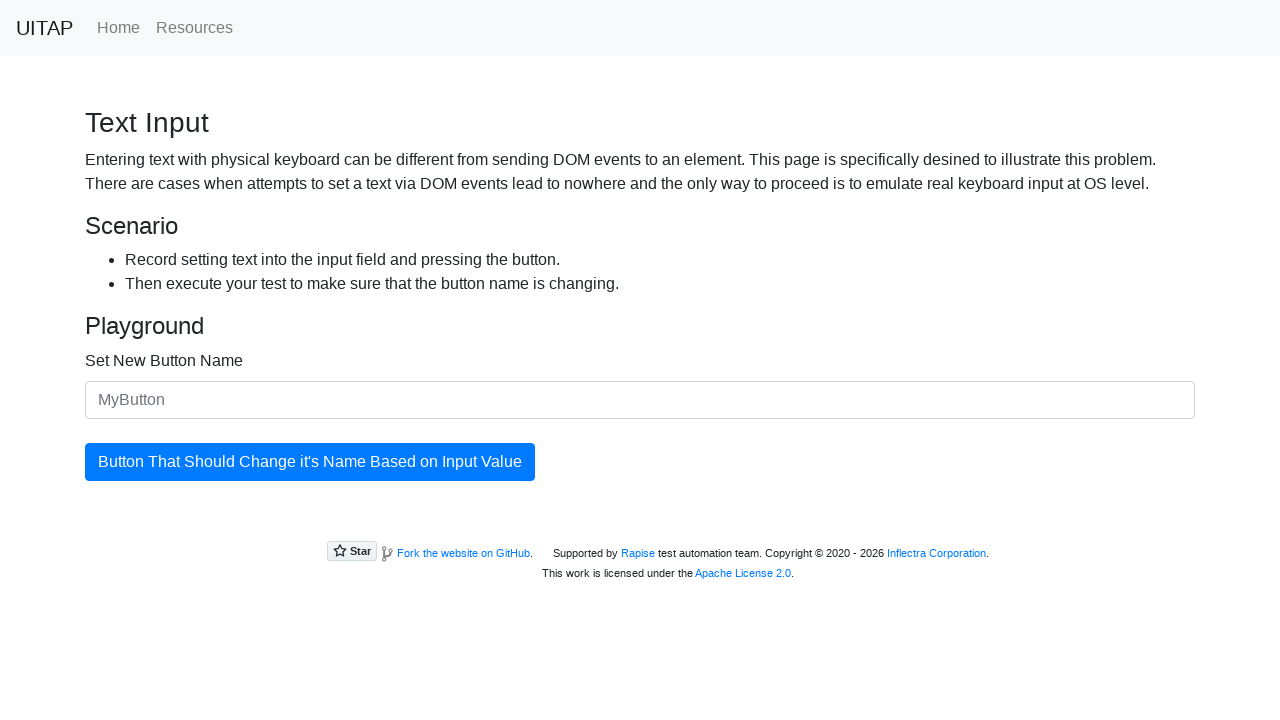

Filled text input field with 'ITCH' on #newButtonName
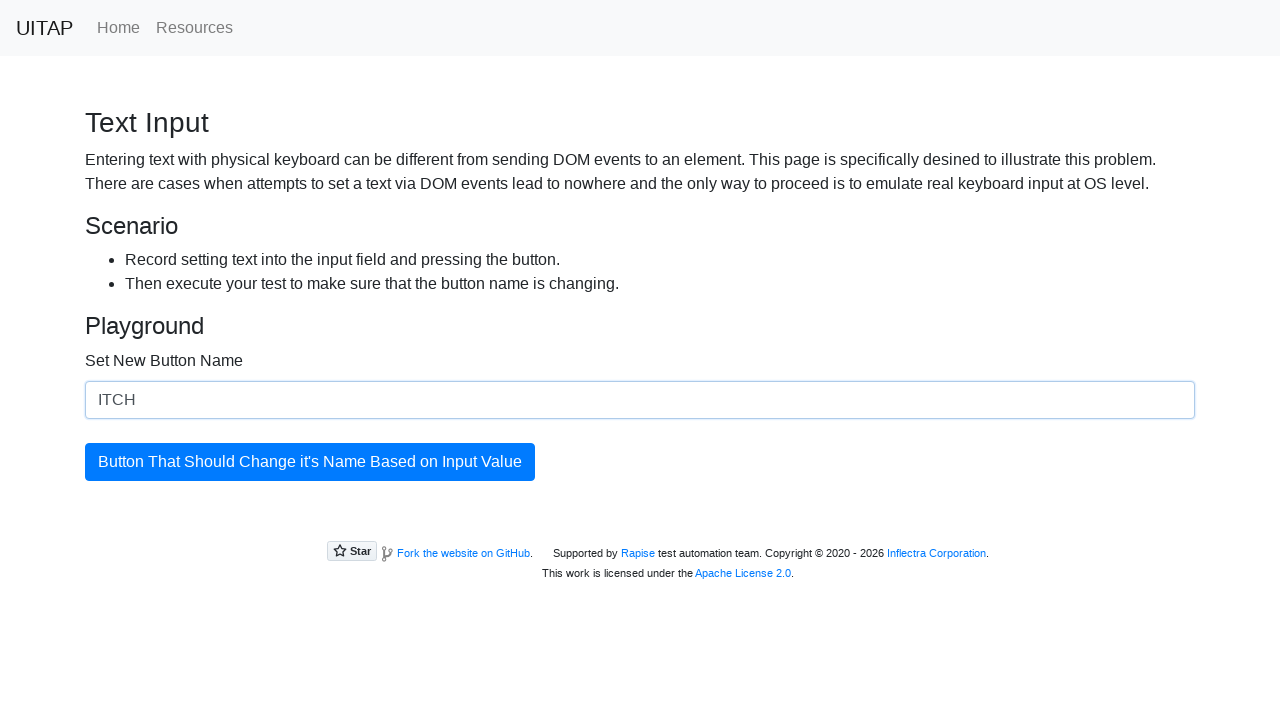

Clicked the update button to change label text at (310, 462) on #updatingButton
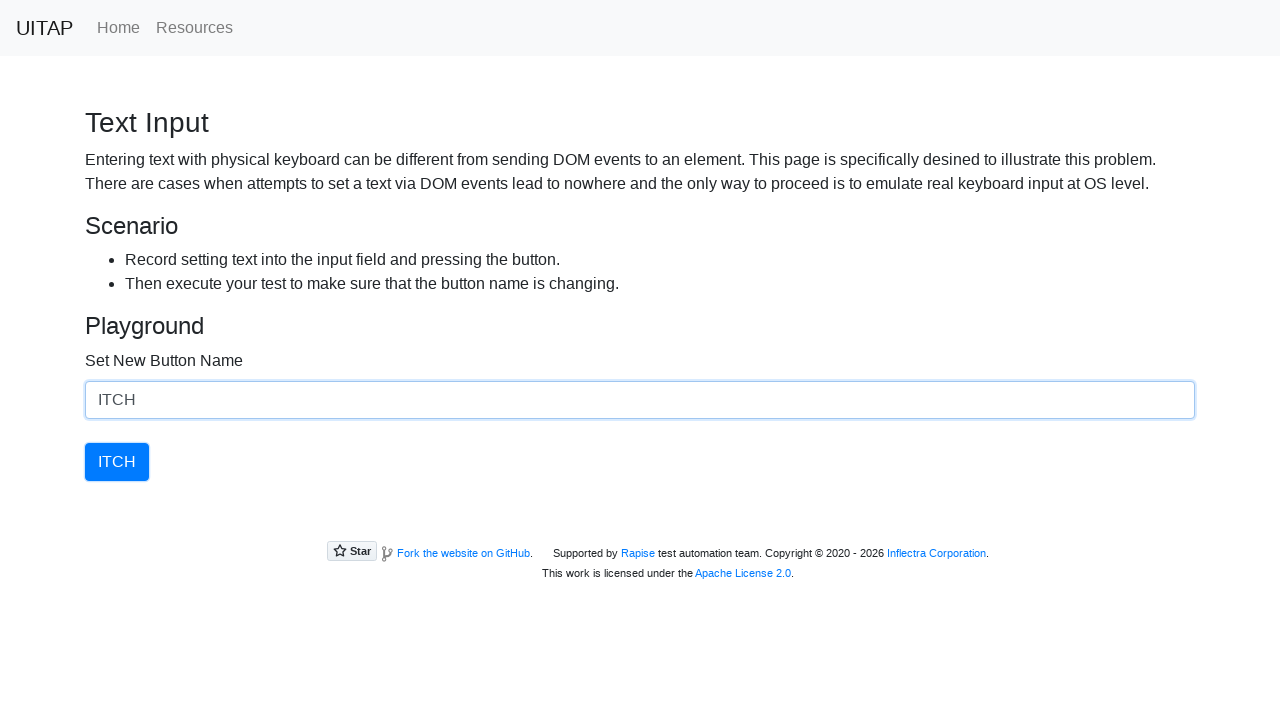

Waited 3 seconds to observe the text update result
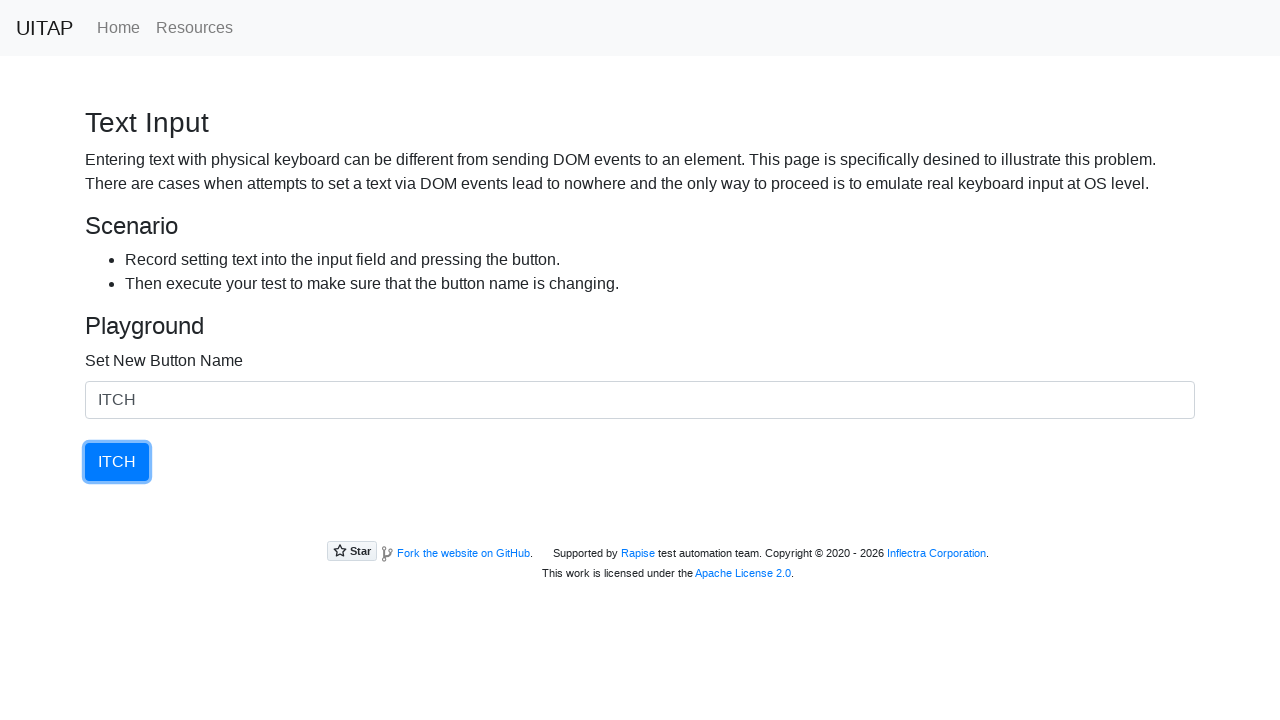

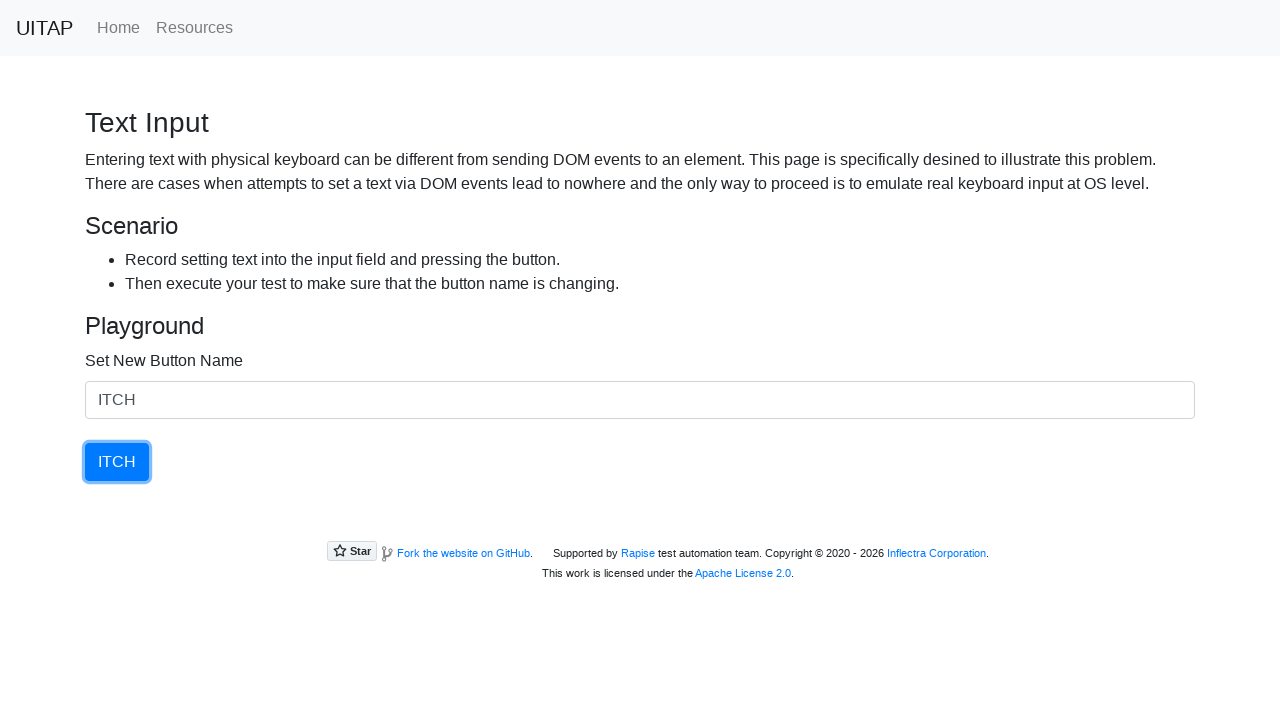